Tests registration failure with mismatched passwords by entering different values for password and confirm password fields

Starting URL: https://www.sharelane.com/

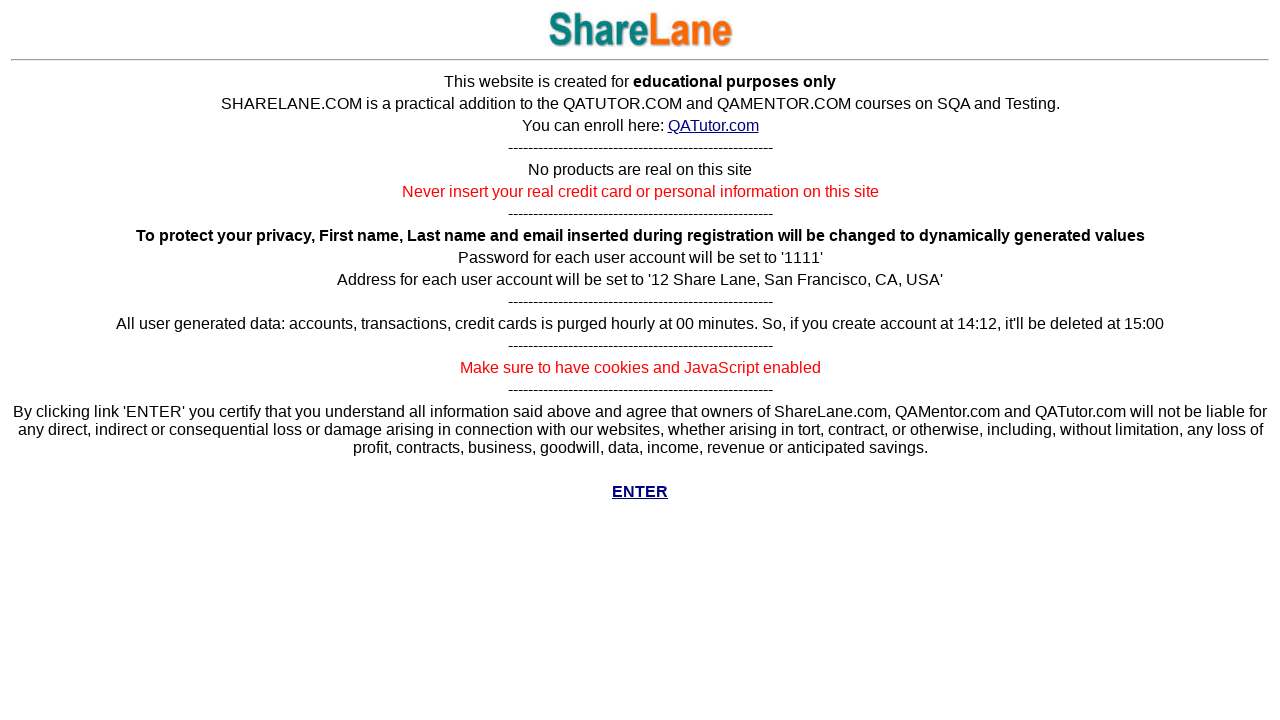

Clicked enter button to access main page at (640, 492) on a[href='../cgi-bin/main.py']
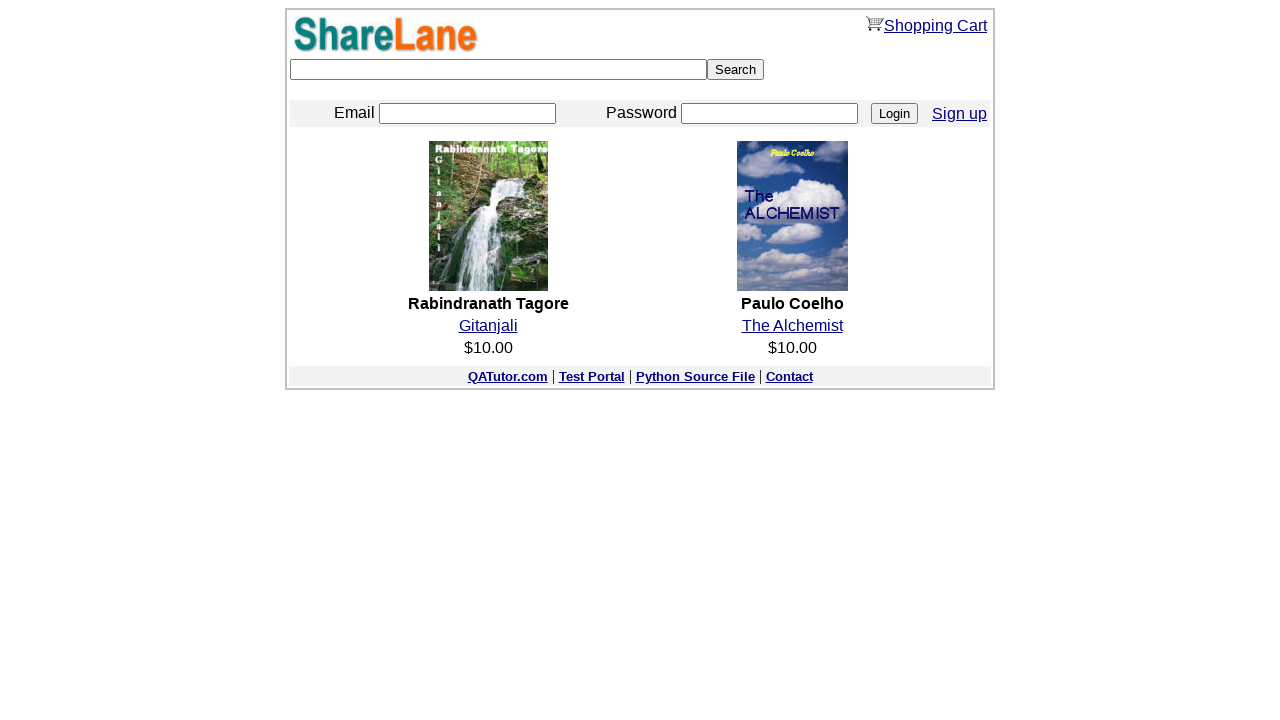

Clicked sign up link to navigate to registration page at (960, 113) on a[href='./register.py']
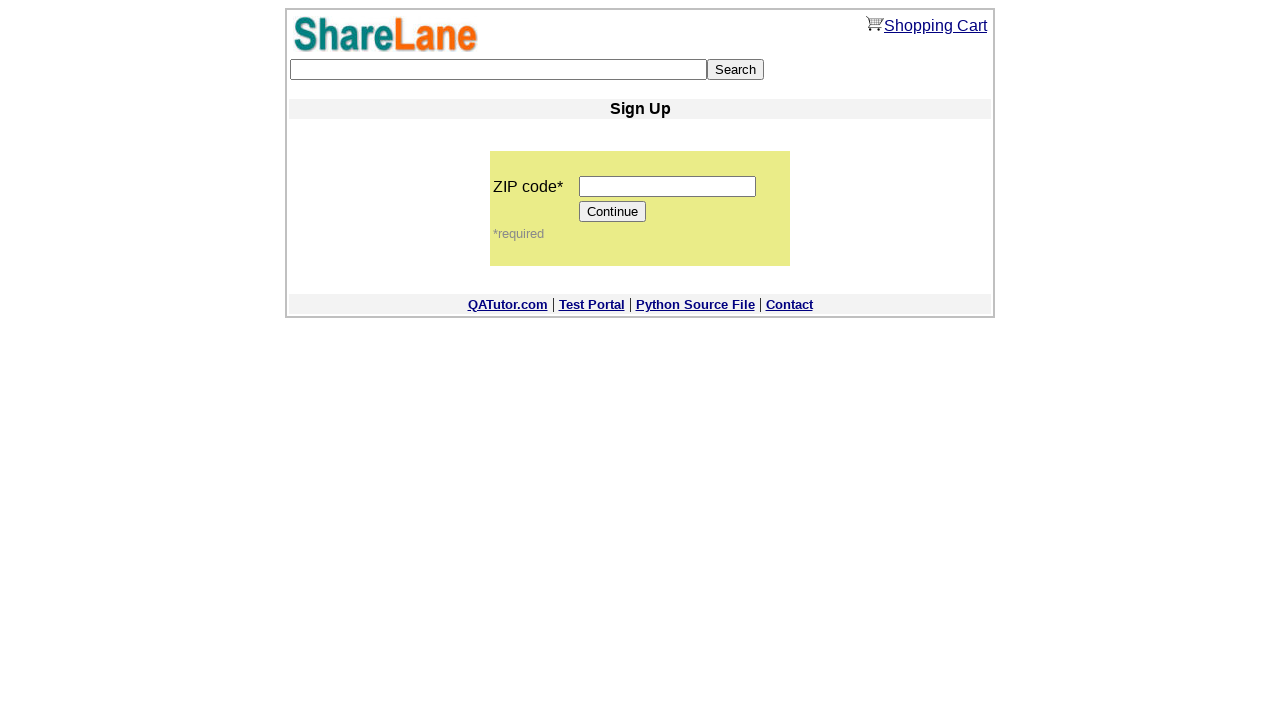

Entered ZIP code '12345' on input[name='zip_code']
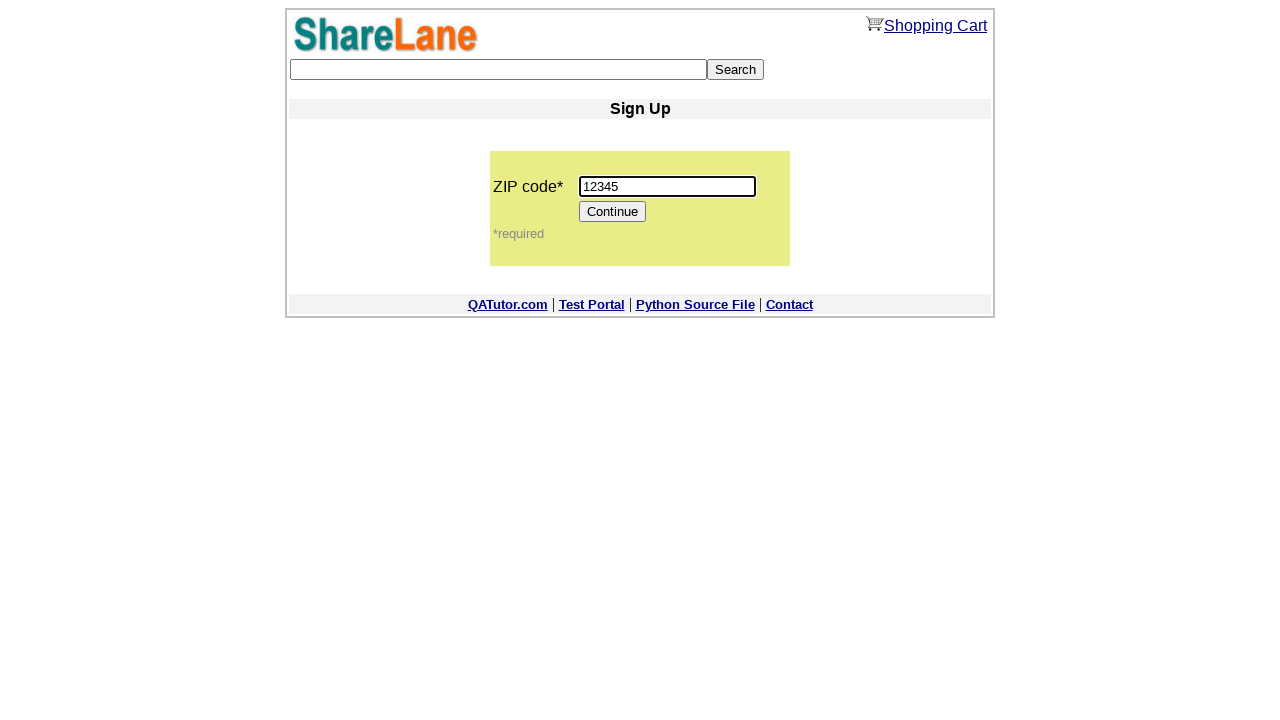

Clicked Continue button after entering ZIP code at (613, 212) on input[value='Continue']
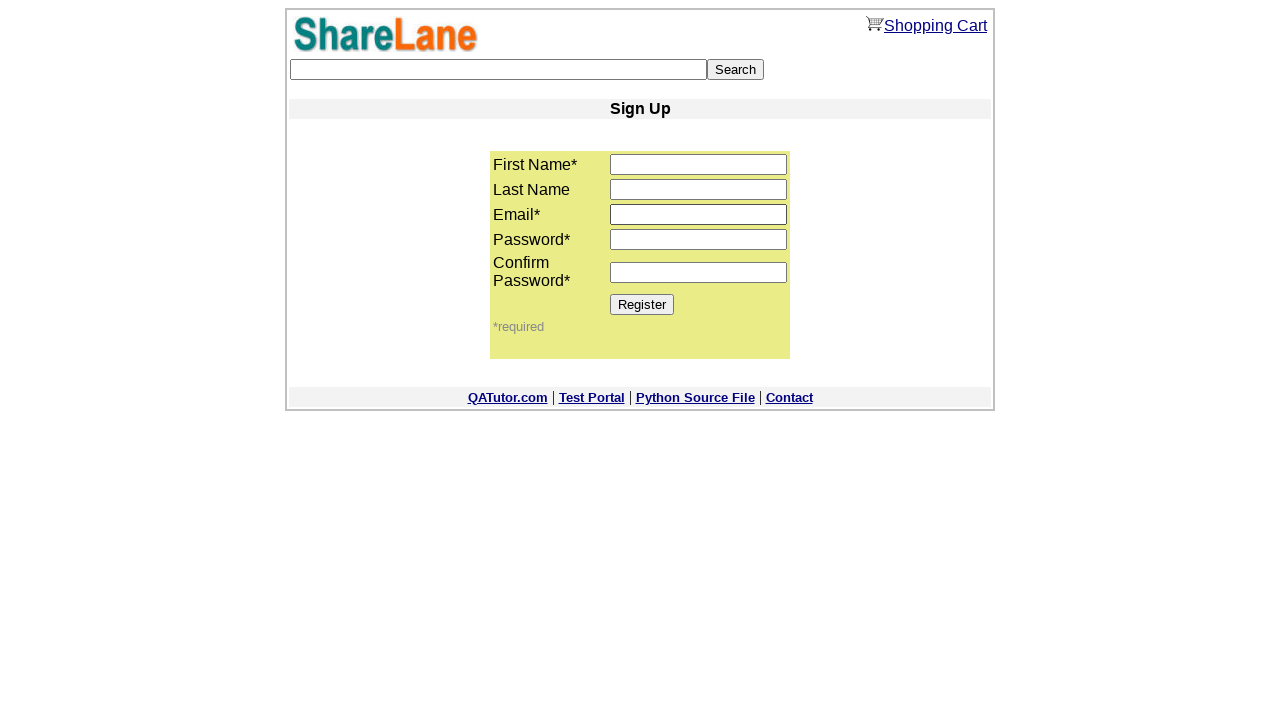

Filled first name field with 'Anna' on input[name='first_name']
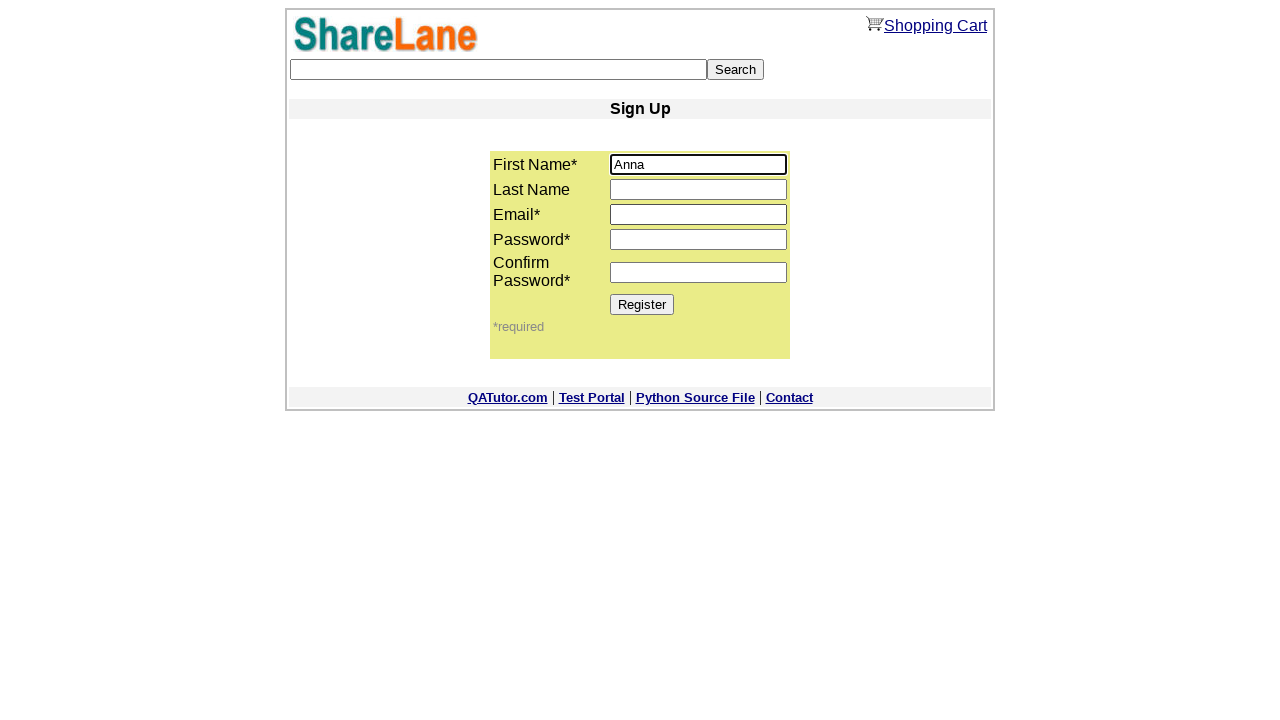

Filled last name field with 'Kas' on input[name='last_name']
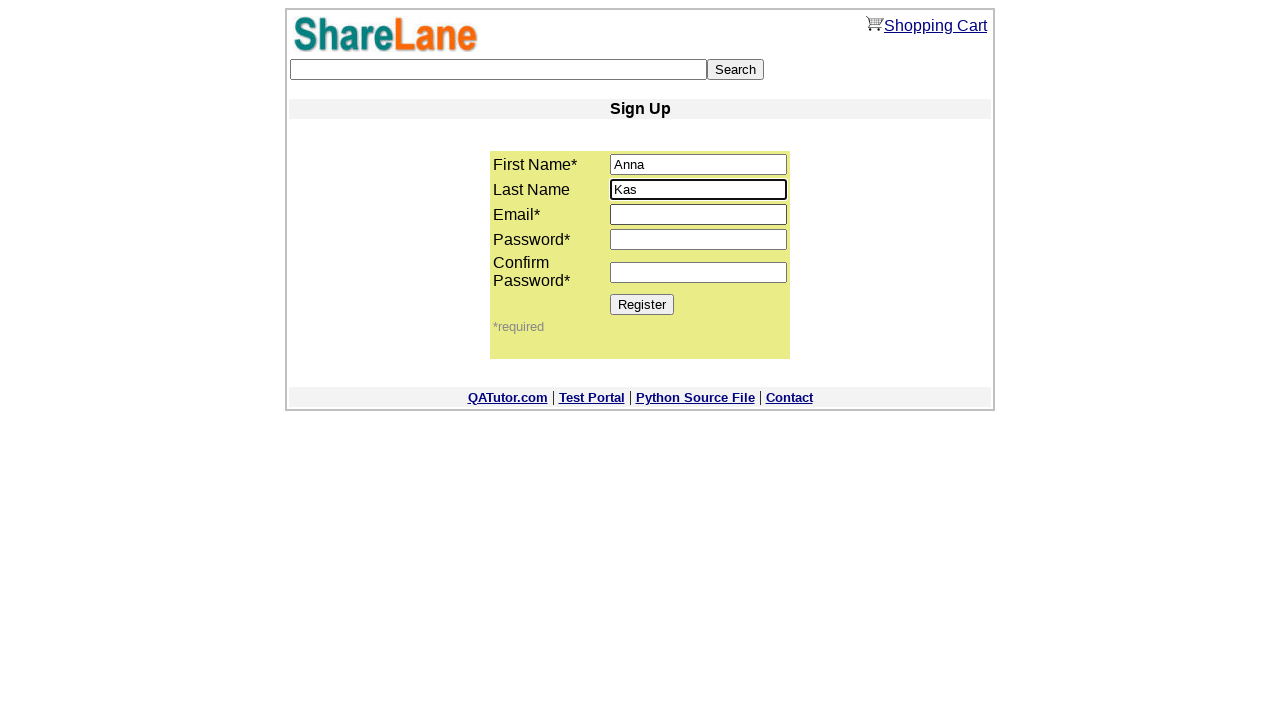

Filled email field with 'test456@gmail.com' on input[name='email']
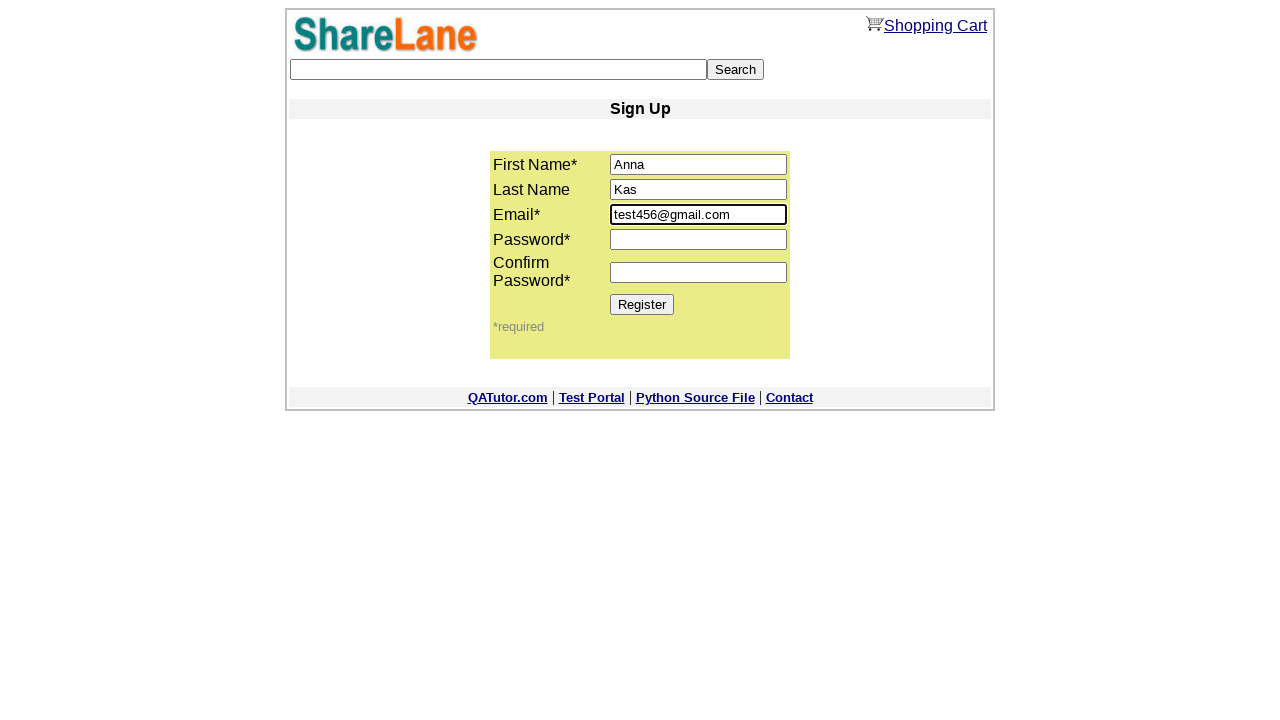

Filled password field with '1111' on input[name='password1']
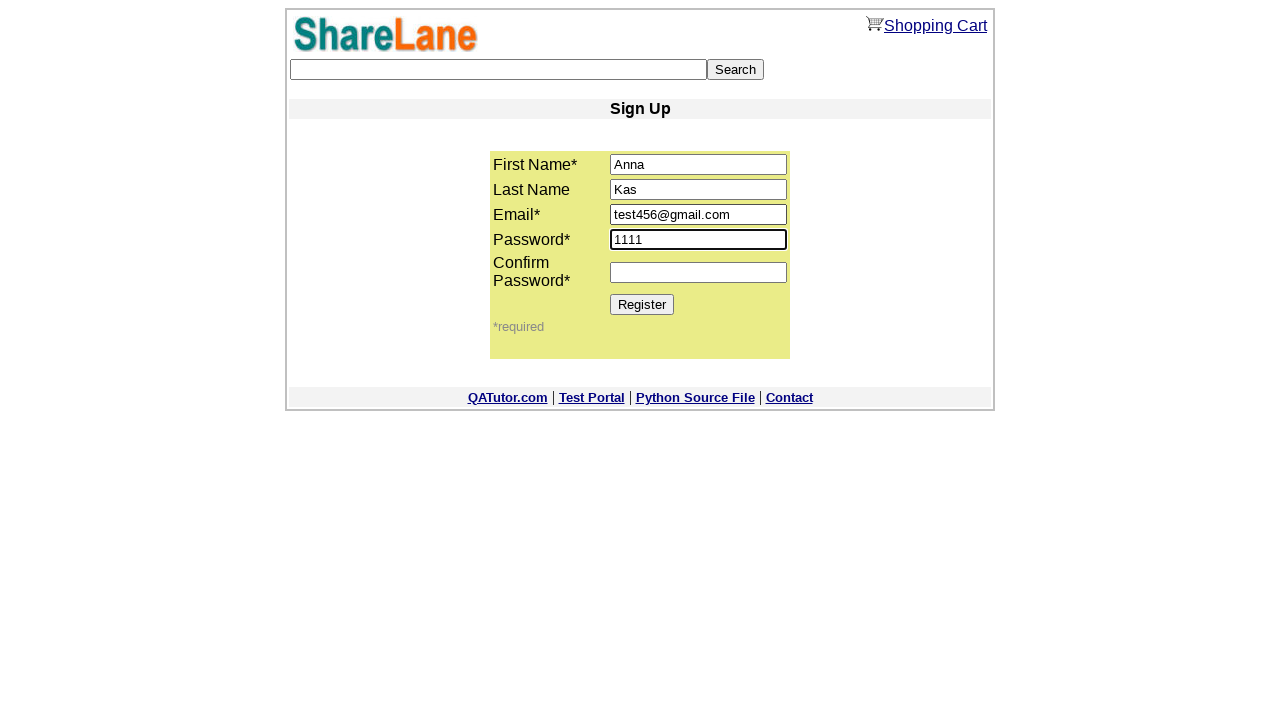

Filled confirm password field with 'dfg' (mismatched password) on input[name='password2']
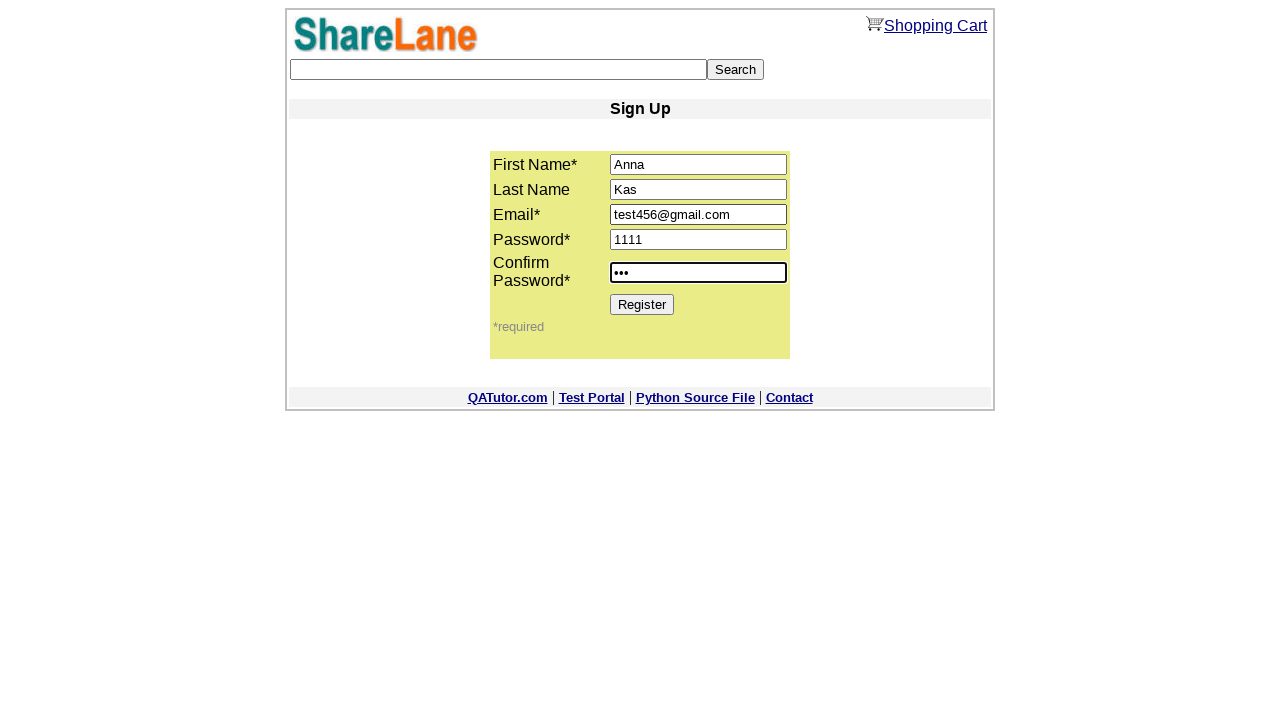

Clicked Register button with mismatched passwords at (642, 304) on input[value='Register']
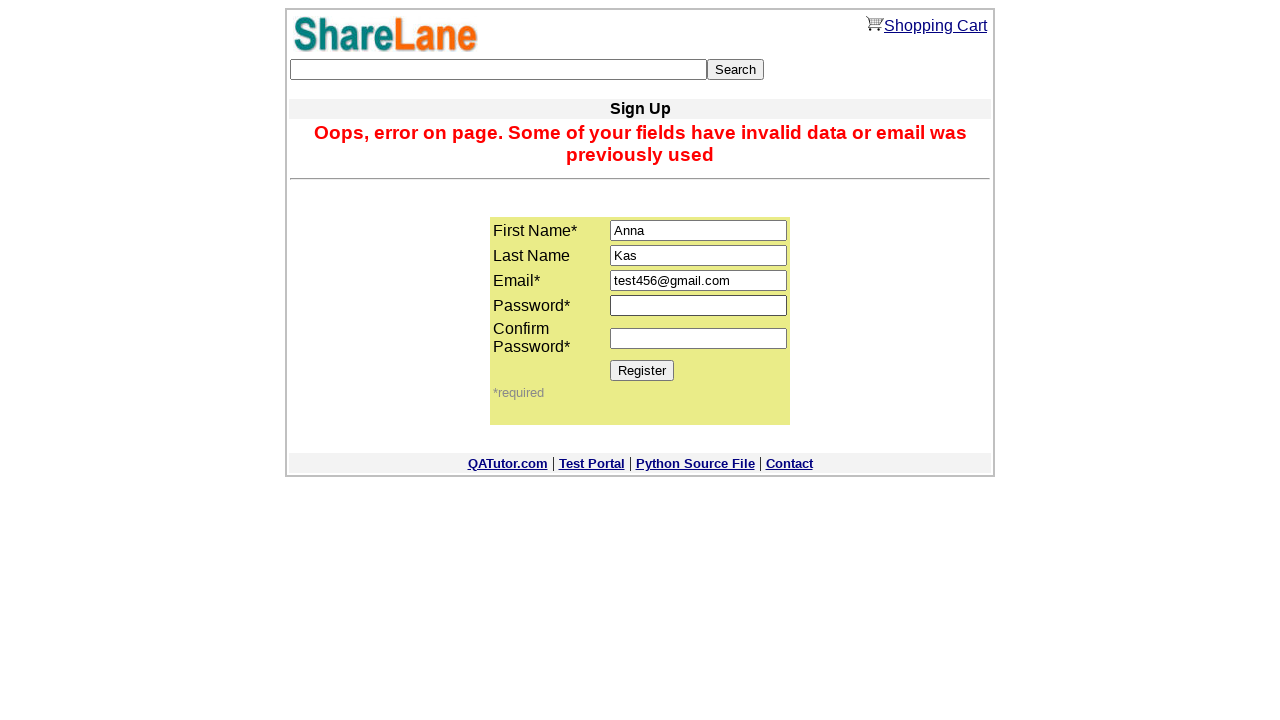

Error message appeared confirming password mismatch validation
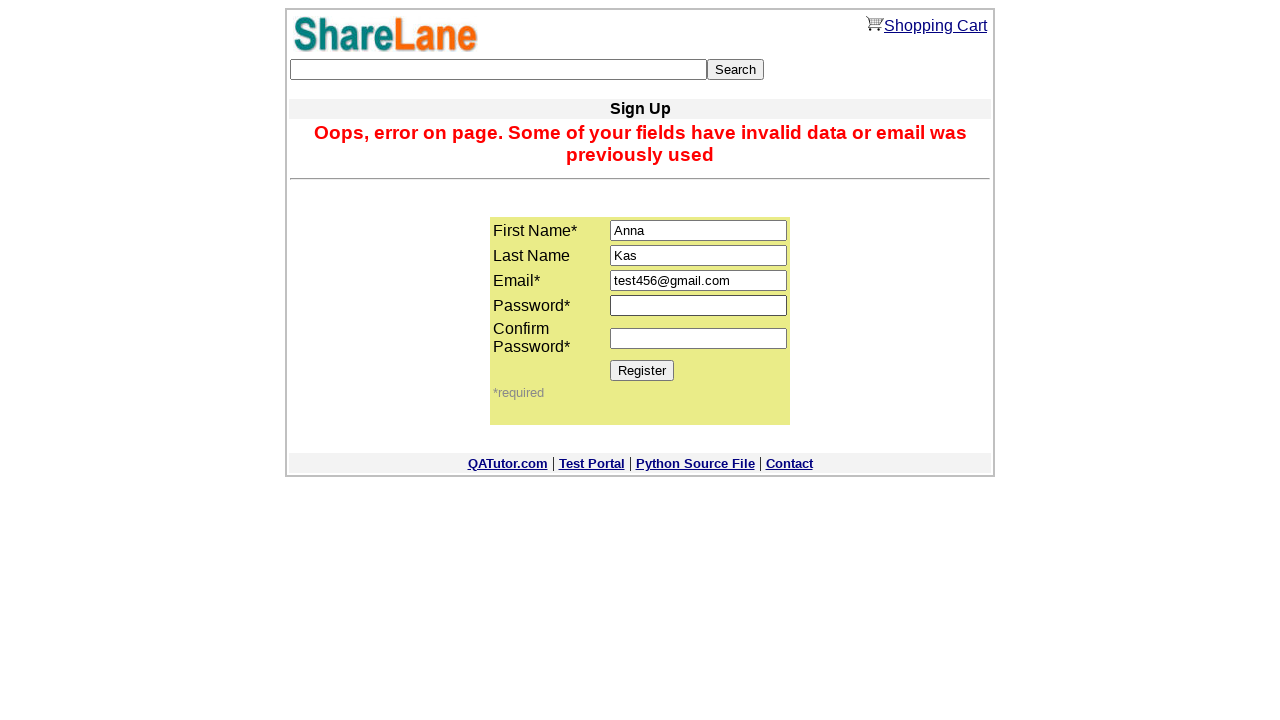

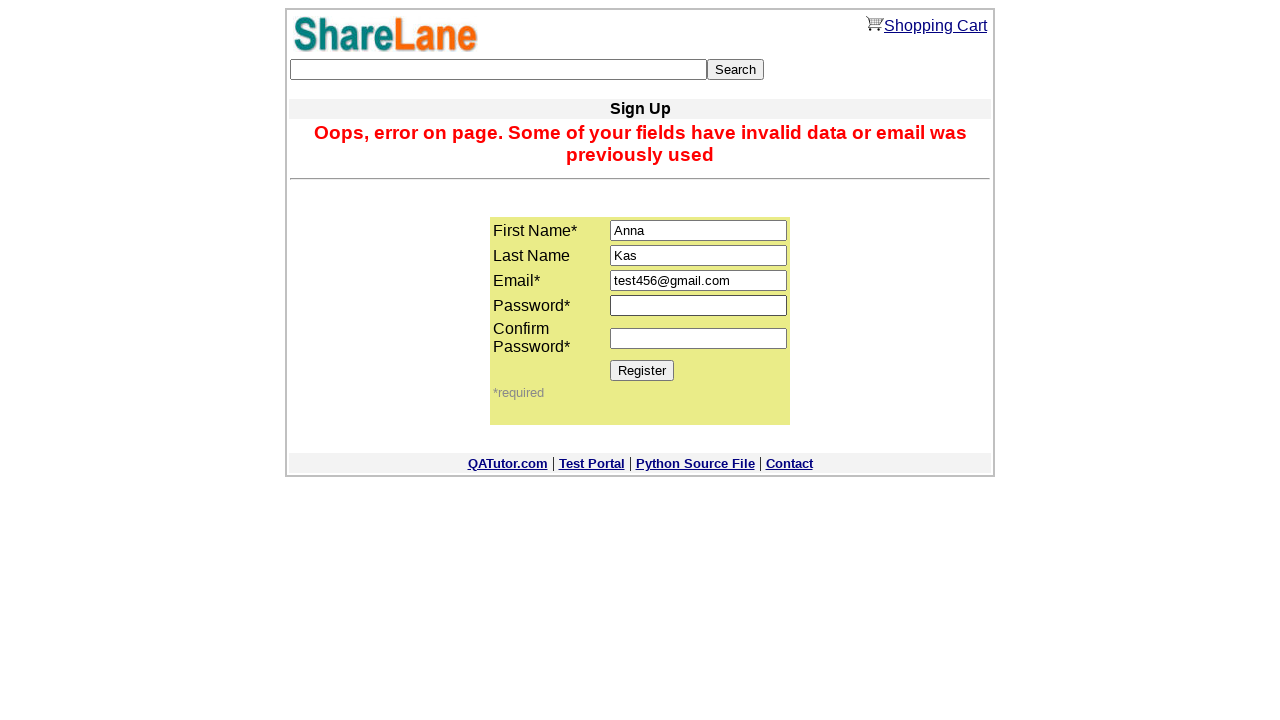